Navigates to the OTUS.ru homepage. This is a minimal test that only loads the page without any further interactions.

Starting URL: https://otus.ru/

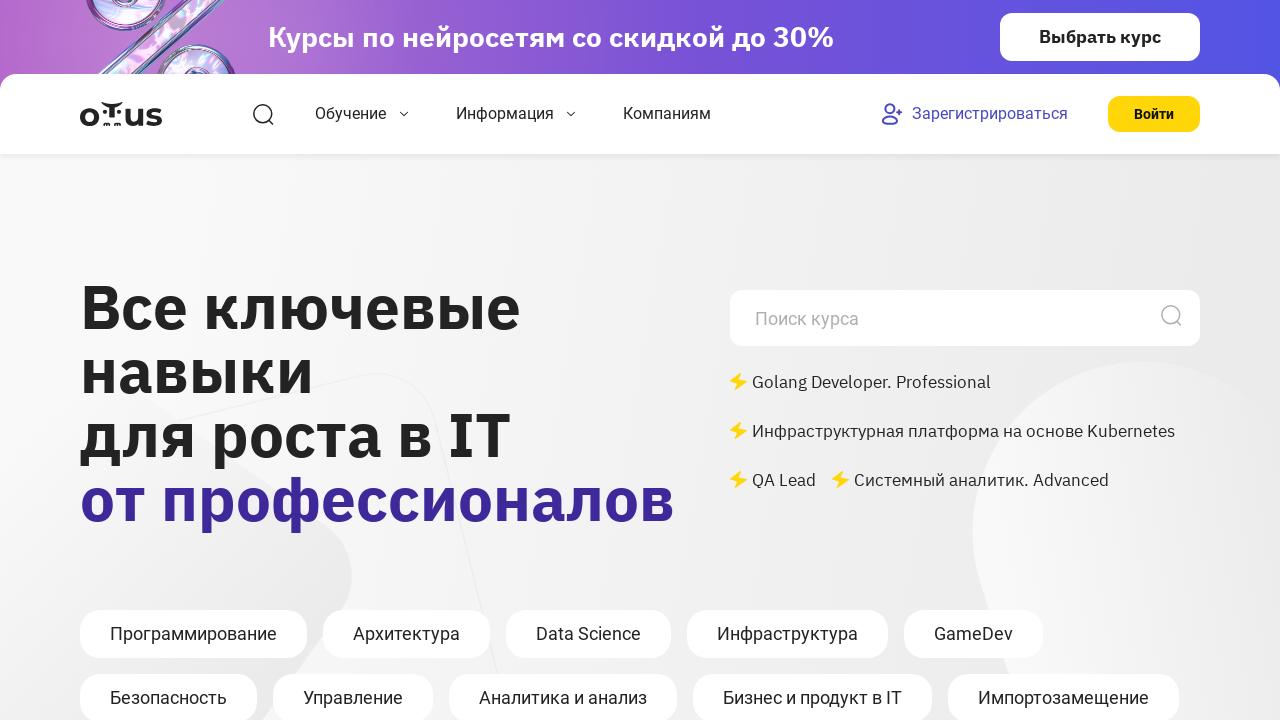

OTUS.ru homepage loaded with domcontentloaded state
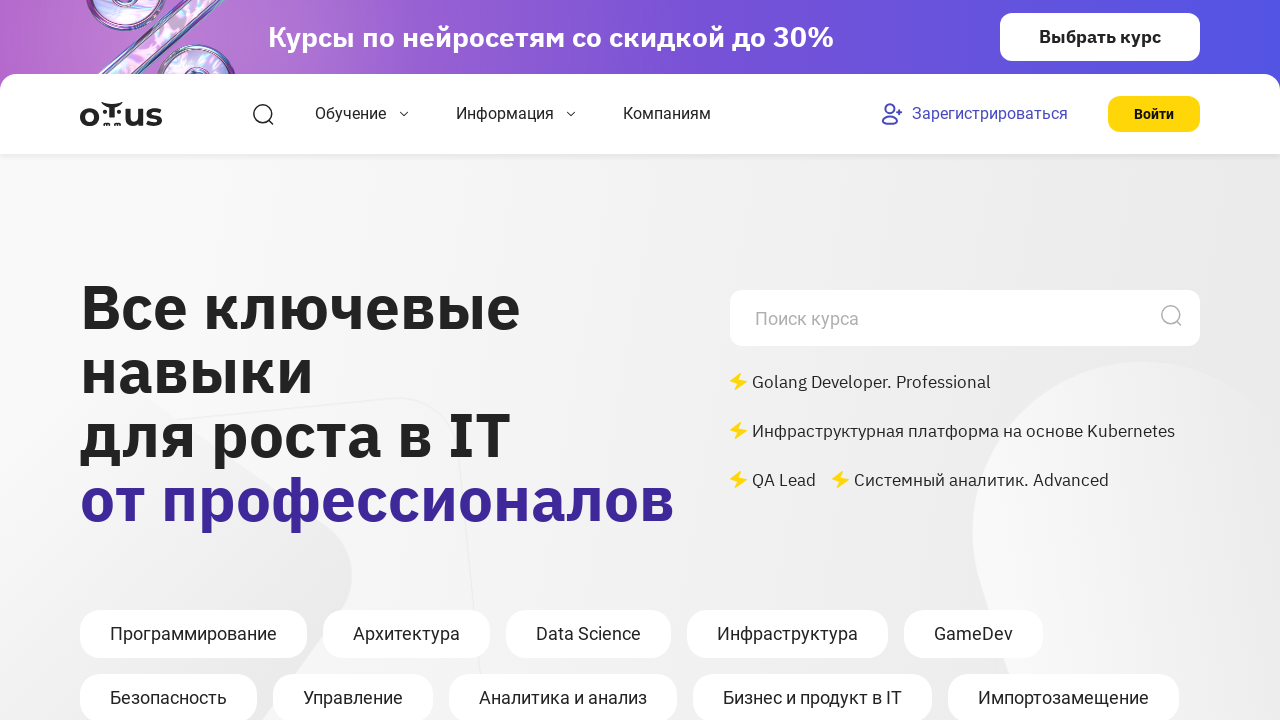

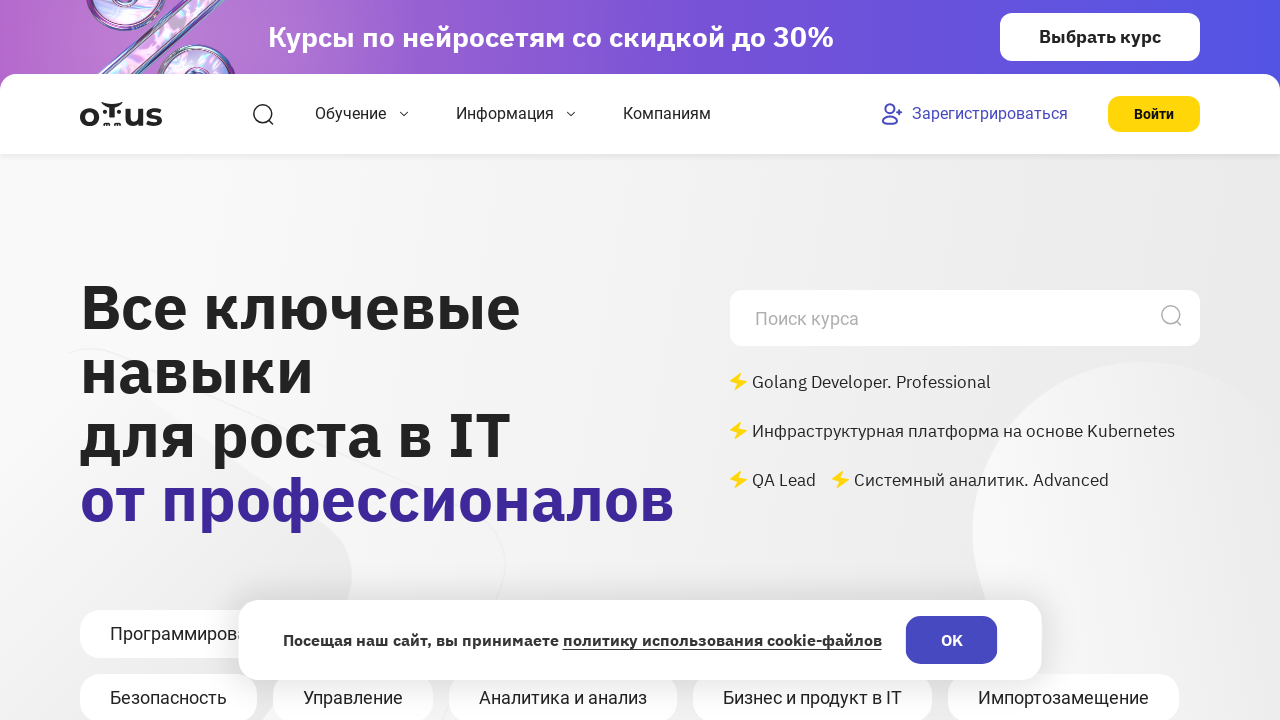